Tests the days of the week dropdown menu by clicking it and selecting each day option

Starting URL: https://thefreerangetester.github.io/sandbox-automation-testing

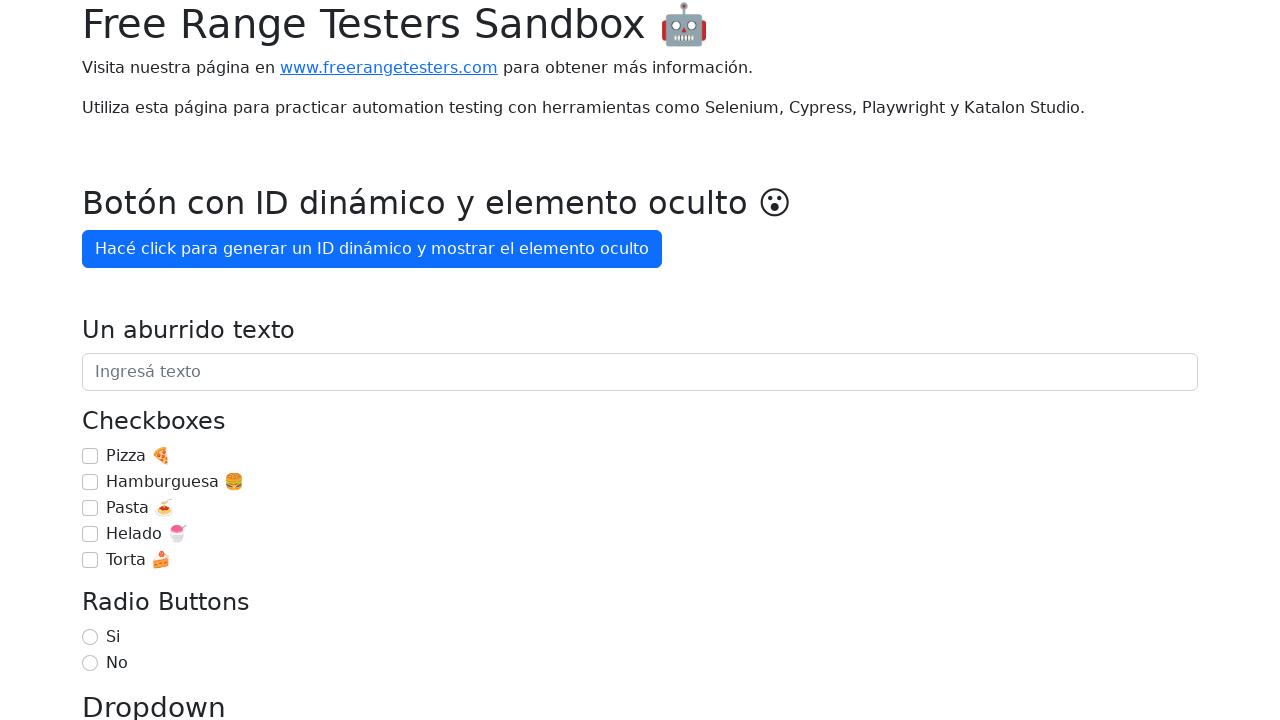

Clicked days of the week dropdown button at (171, 360) on internal:role=button[name="Día de la semana"i]
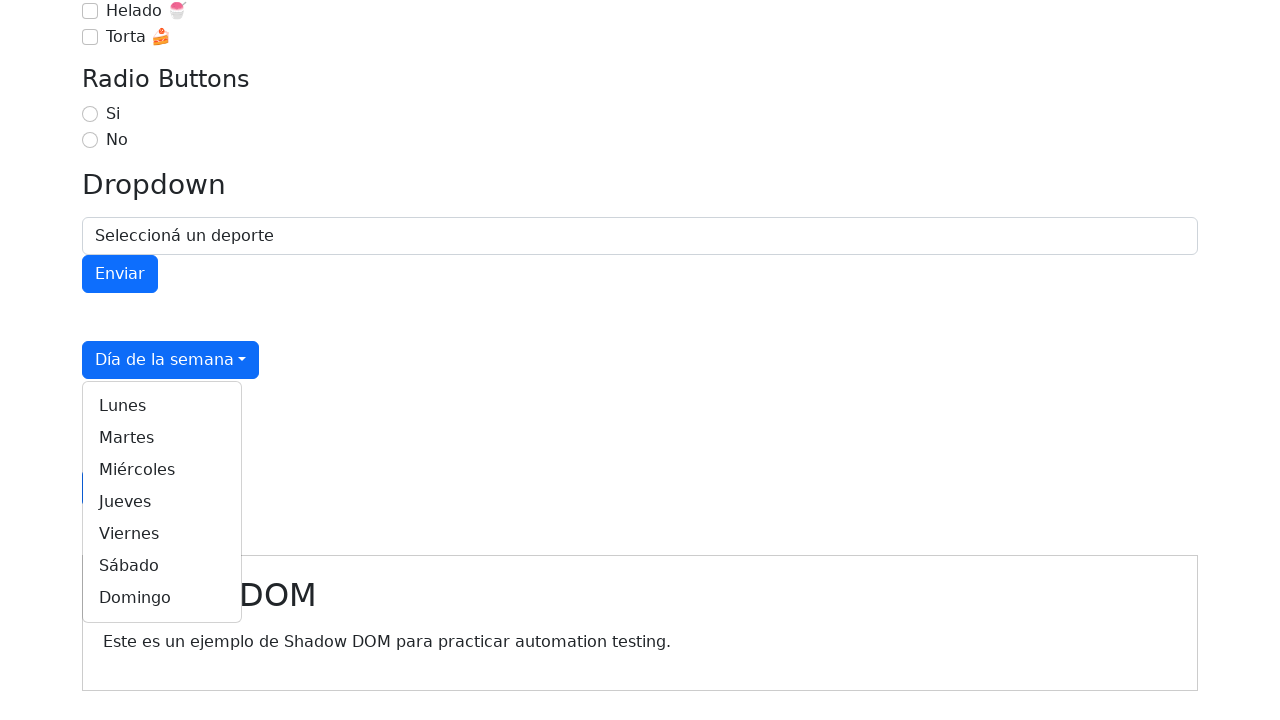

Selected day option 'Lunes' from dropdown at (162, 406) on internal:role=link[name="Lunes"i]
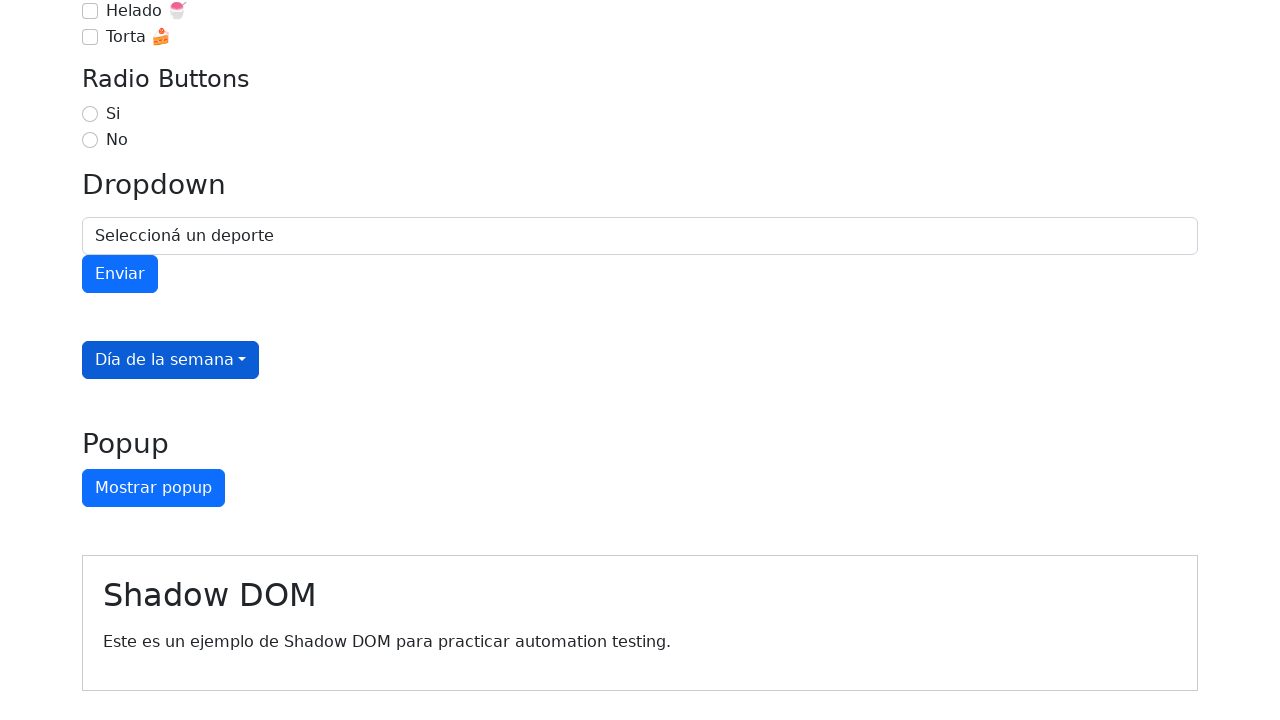

Clicked days of the week dropdown button at (171, 360) on internal:role=button[name="Día de la semana"i]
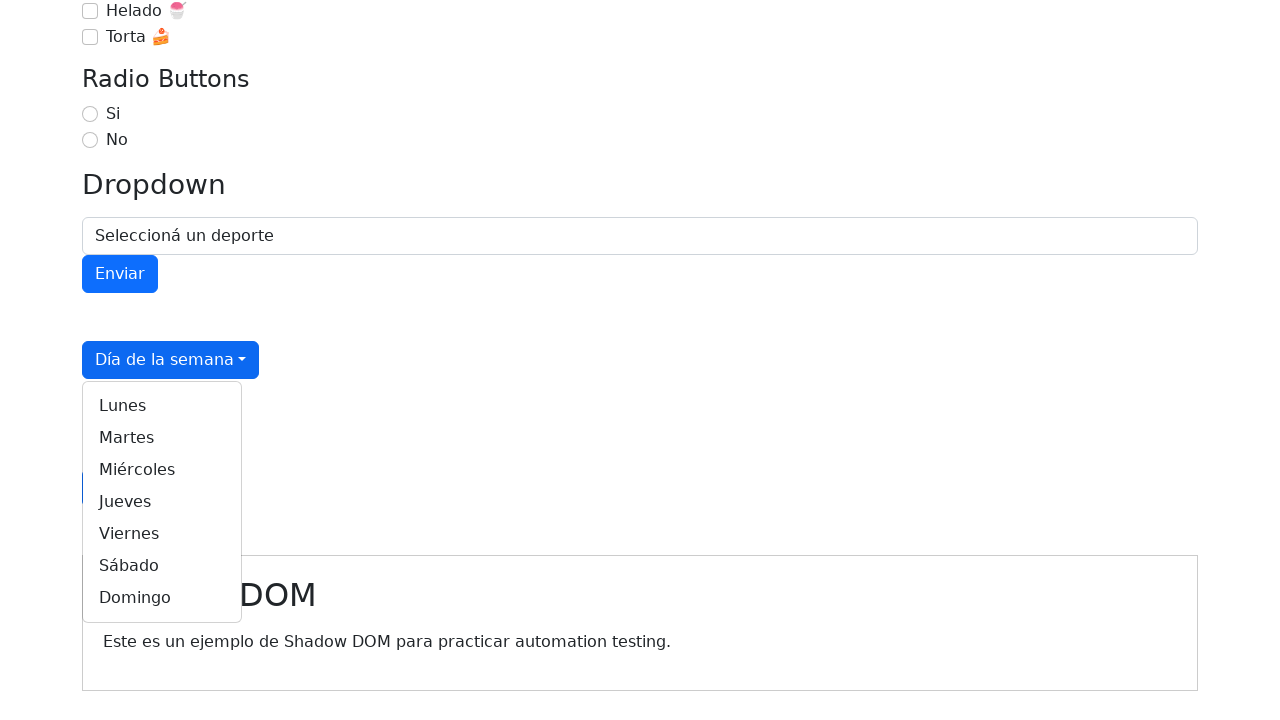

Selected day option 'Martes' from dropdown at (162, 438) on internal:role=link[name="Martes"i]
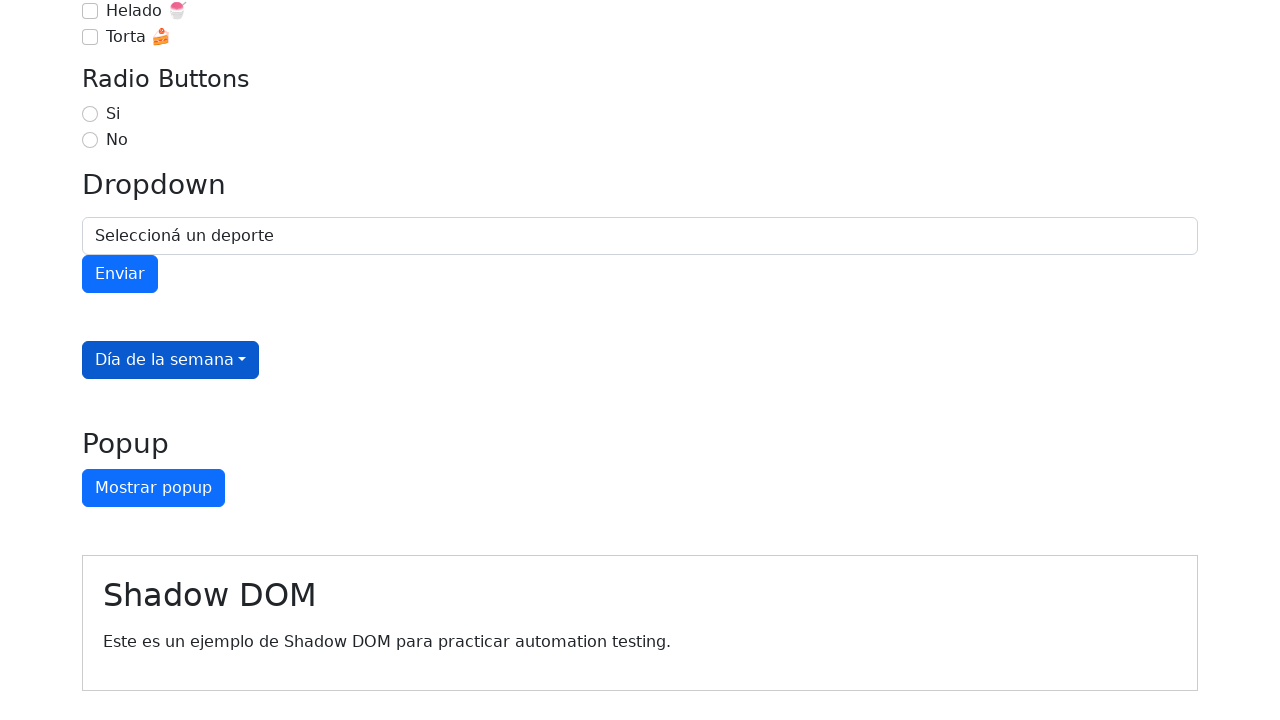

Clicked days of the week dropdown button at (171, 360) on internal:role=button[name="Día de la semana"i]
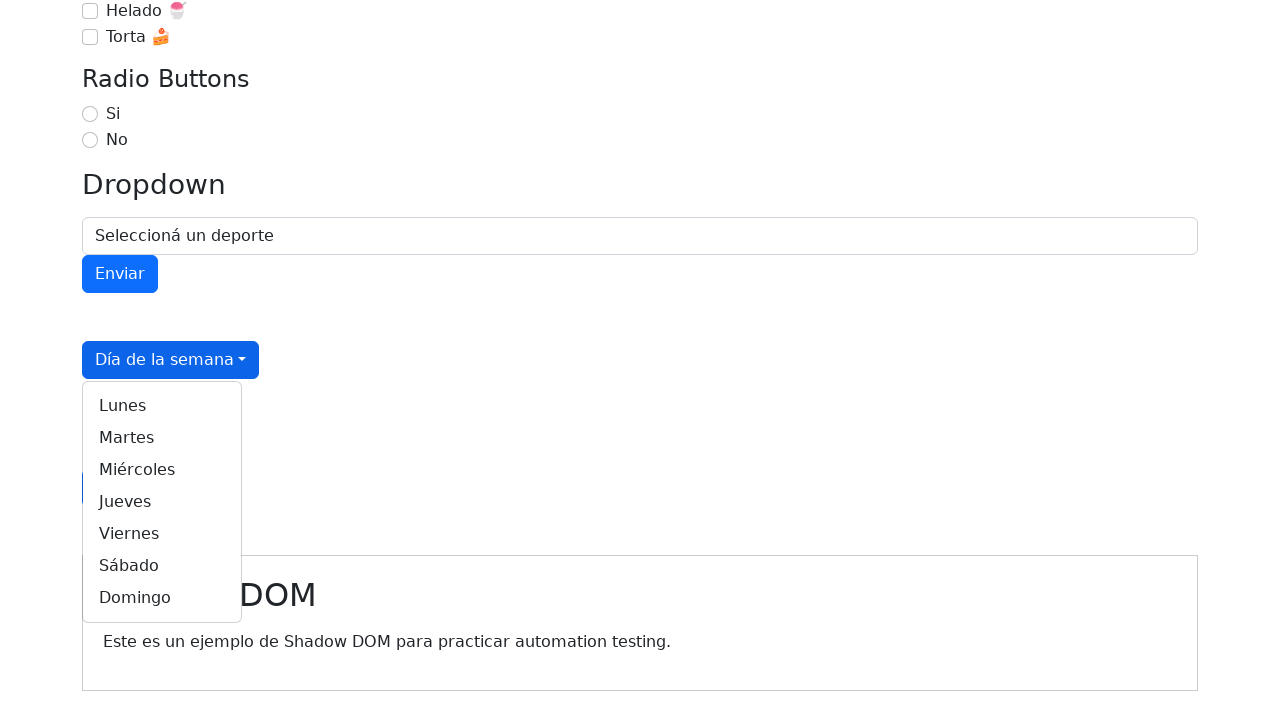

Selected day option 'Miércoles' from dropdown at (162, 470) on internal:role=link[name="Miércoles"i]
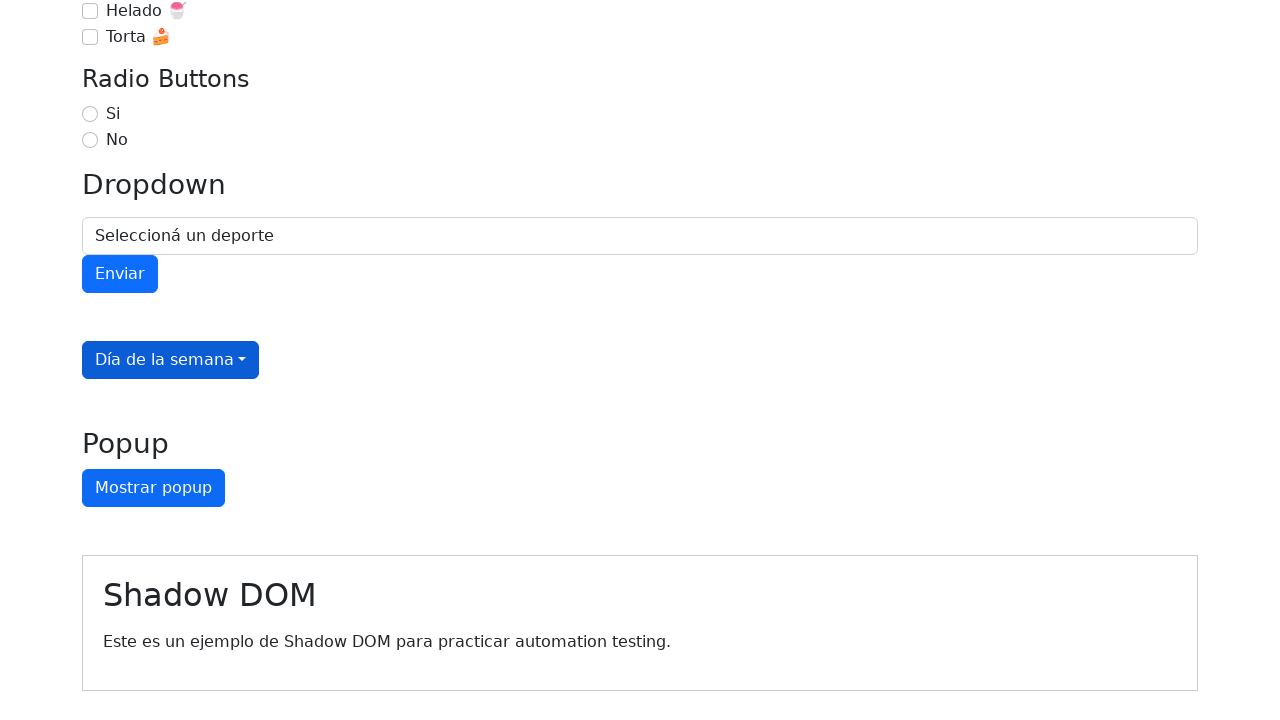

Clicked days of the week dropdown button at (171, 360) on internal:role=button[name="Día de la semana"i]
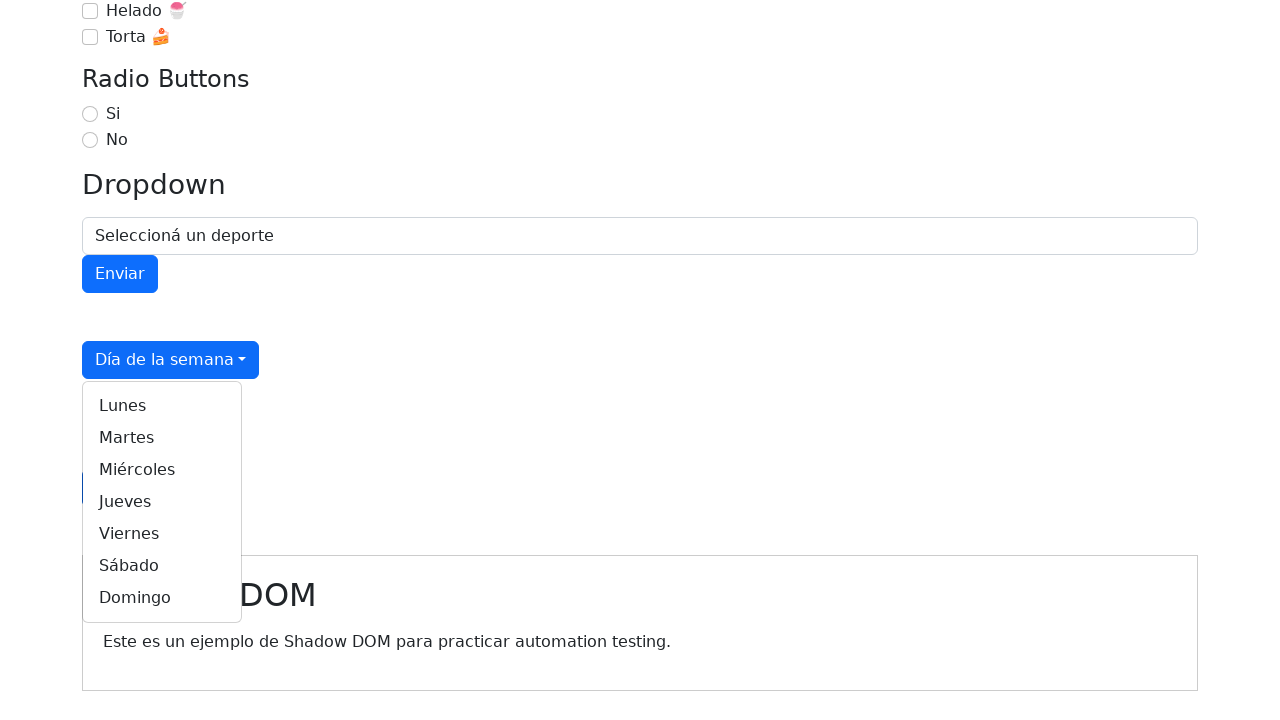

Selected day option 'Jueves' from dropdown at (162, 502) on internal:role=link[name="Jueves"i]
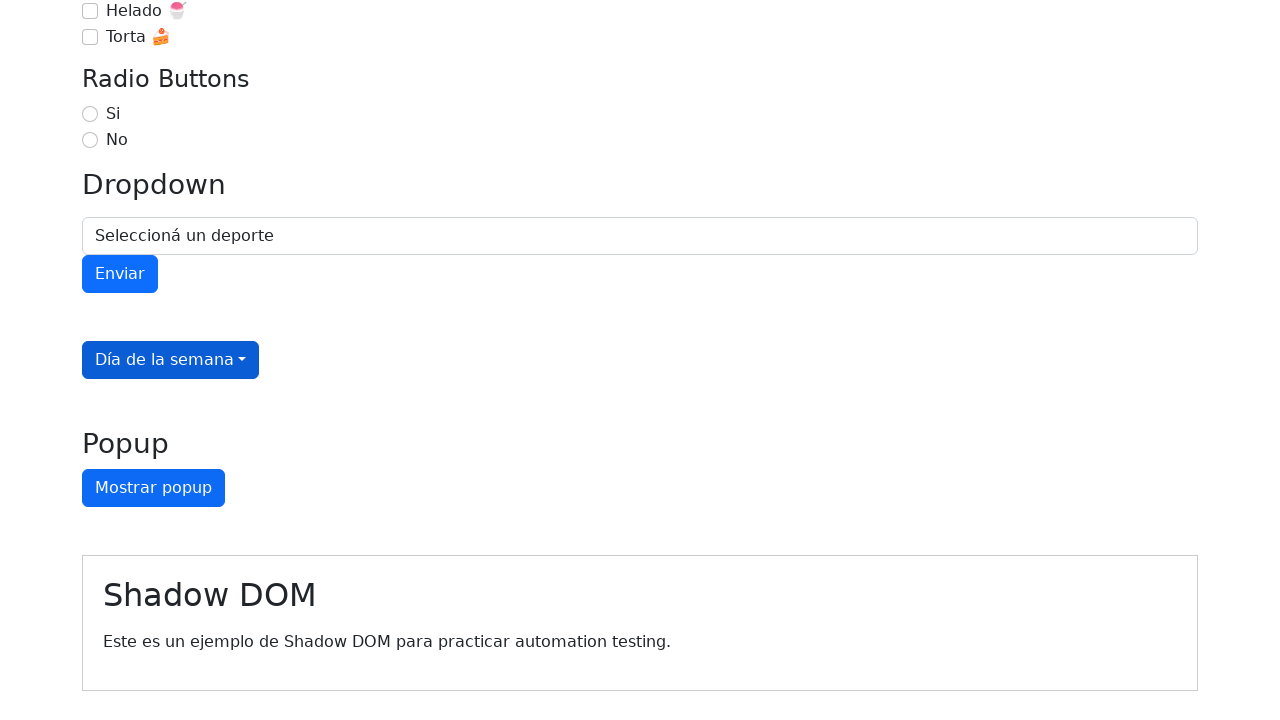

Clicked days of the week dropdown button at (171, 360) on internal:role=button[name="Día de la semana"i]
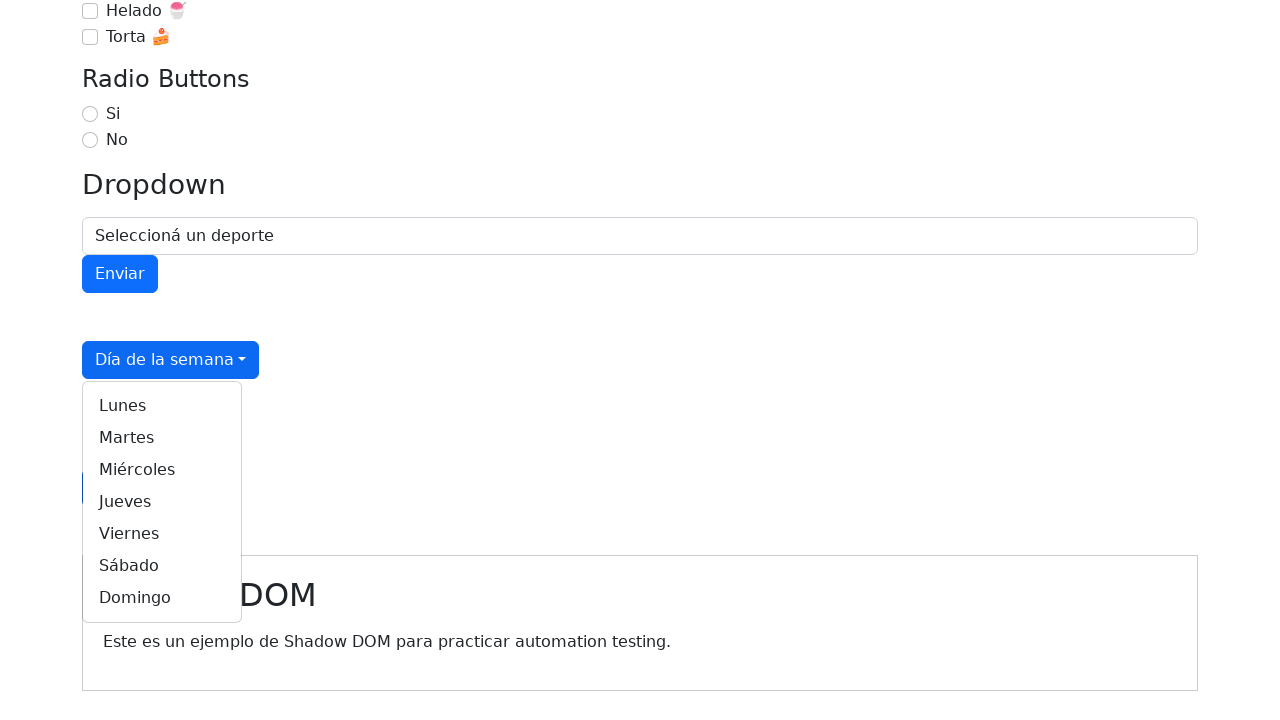

Selected day option 'Viernes' from dropdown at (162, 534) on internal:role=link[name="Viernes"i]
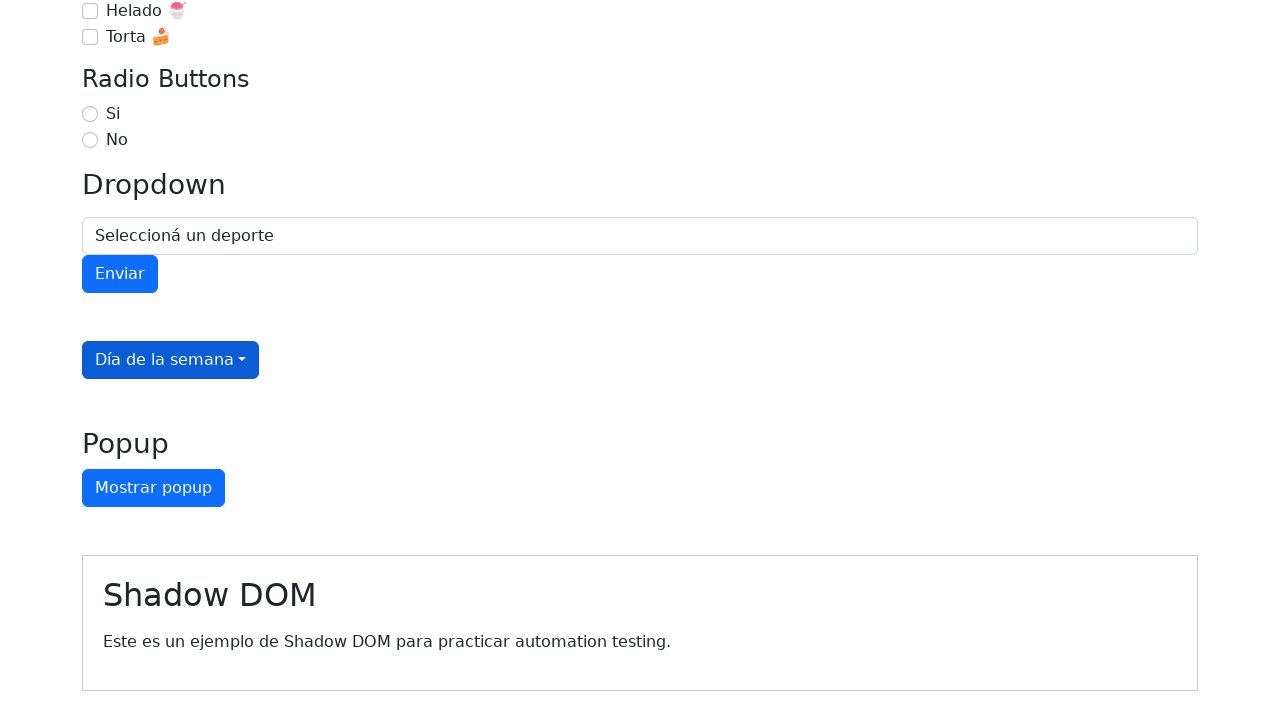

Clicked days of the week dropdown button at (171, 360) on internal:role=button[name="Día de la semana"i]
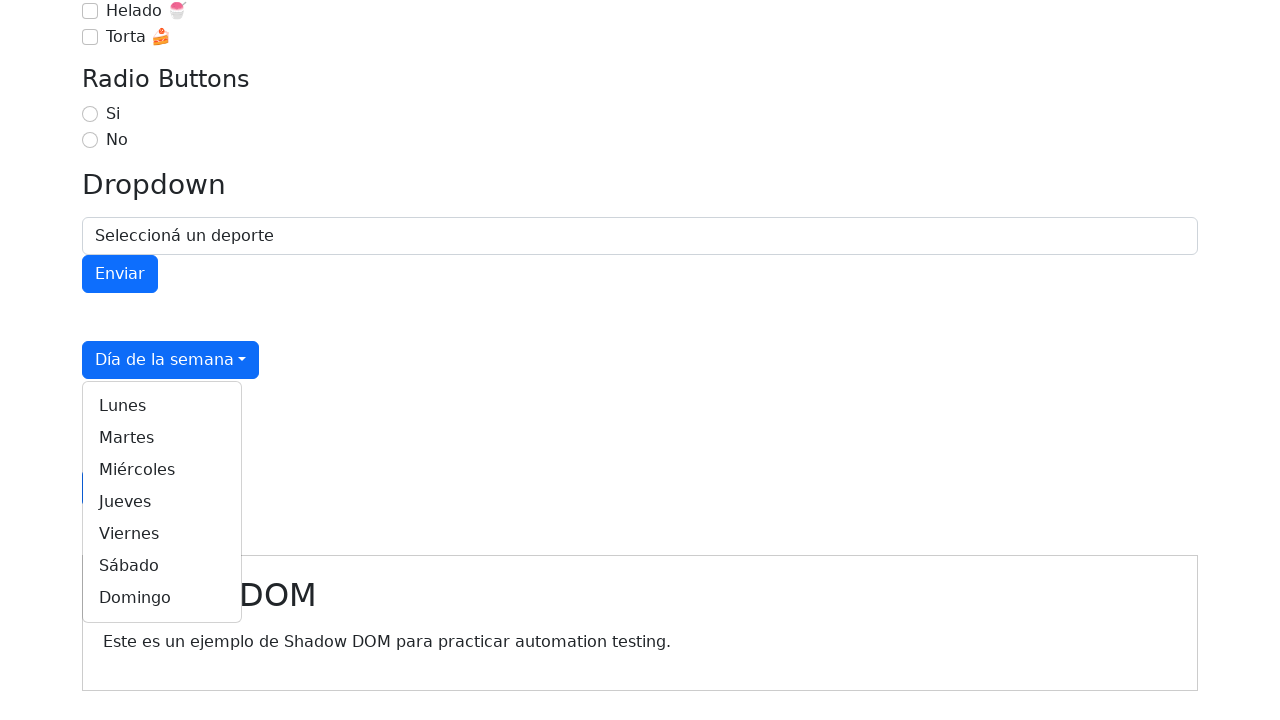

Selected day option 'Sábado' from dropdown at (162, 566) on internal:role=link[name="Sábado"i]
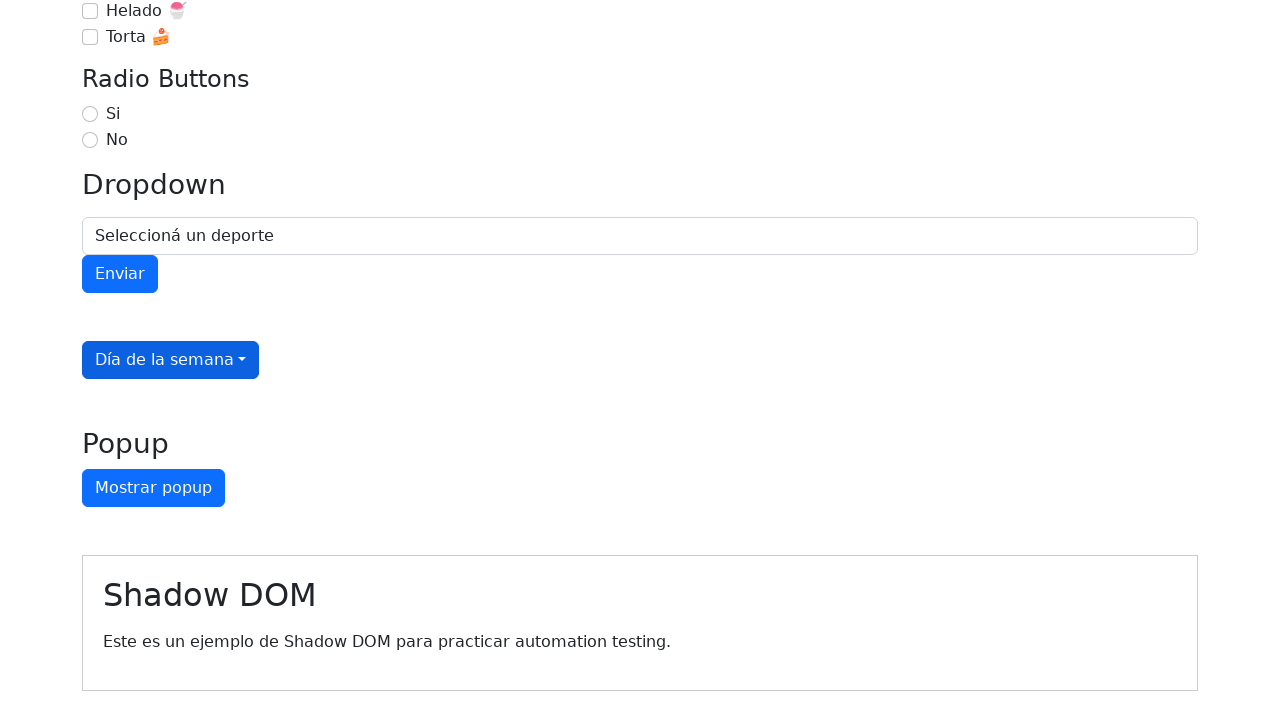

Clicked days of the week dropdown button at (171, 360) on internal:role=button[name="Día de la semana"i]
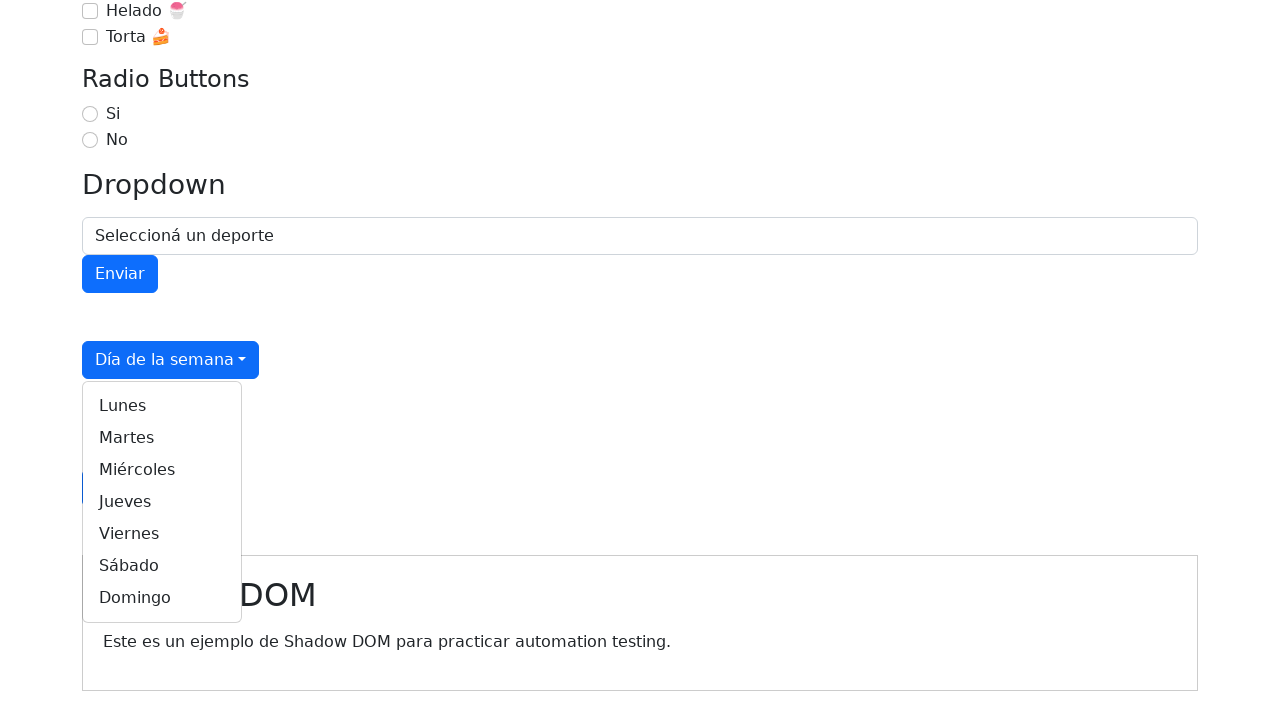

Selected day option 'Domingo' from dropdown at (162, 598) on internal:role=link[name="Domingo"i]
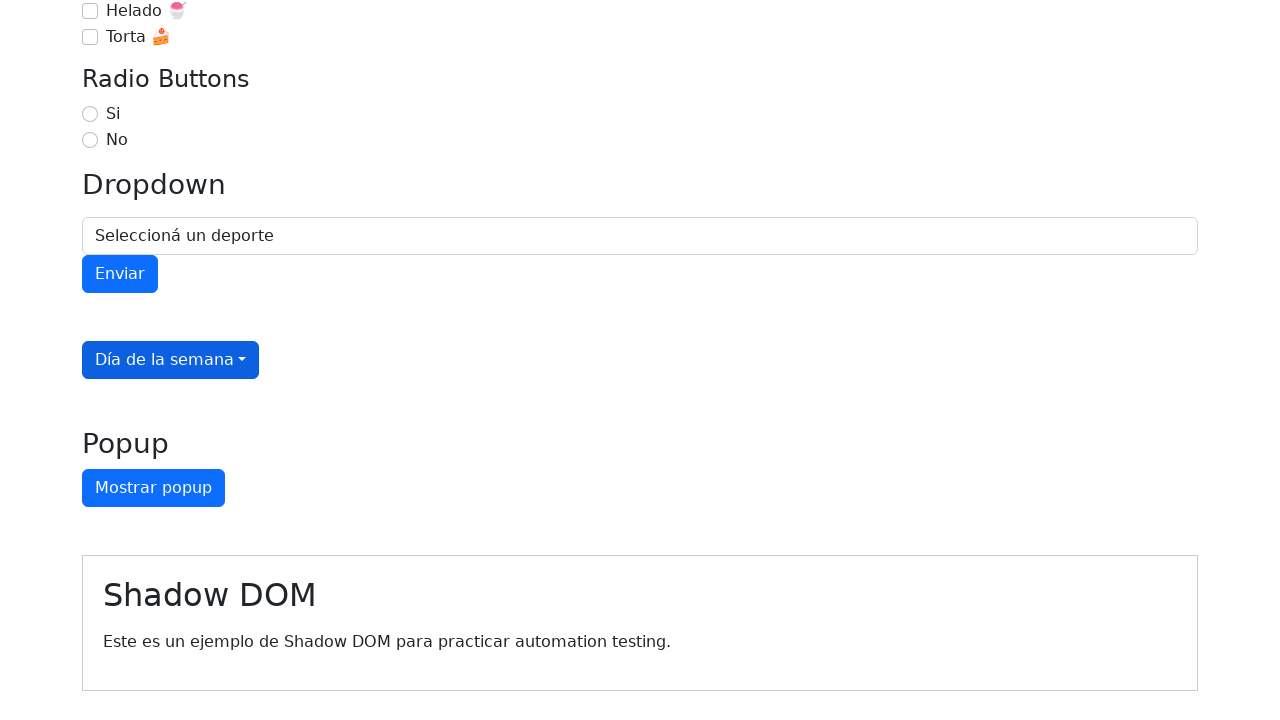

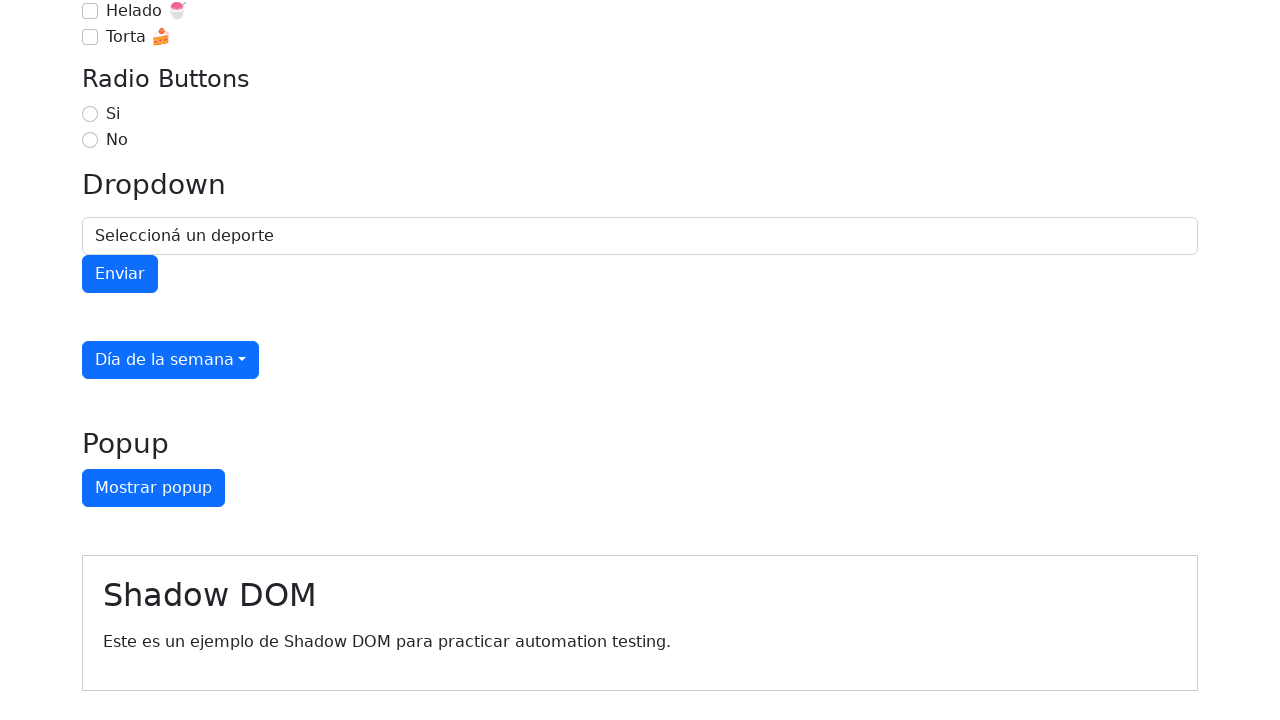